Tests iframe interaction by locating a frame element and filling in first name and last name input fields within the iframe

Starting URL: https://letcode.in/frame

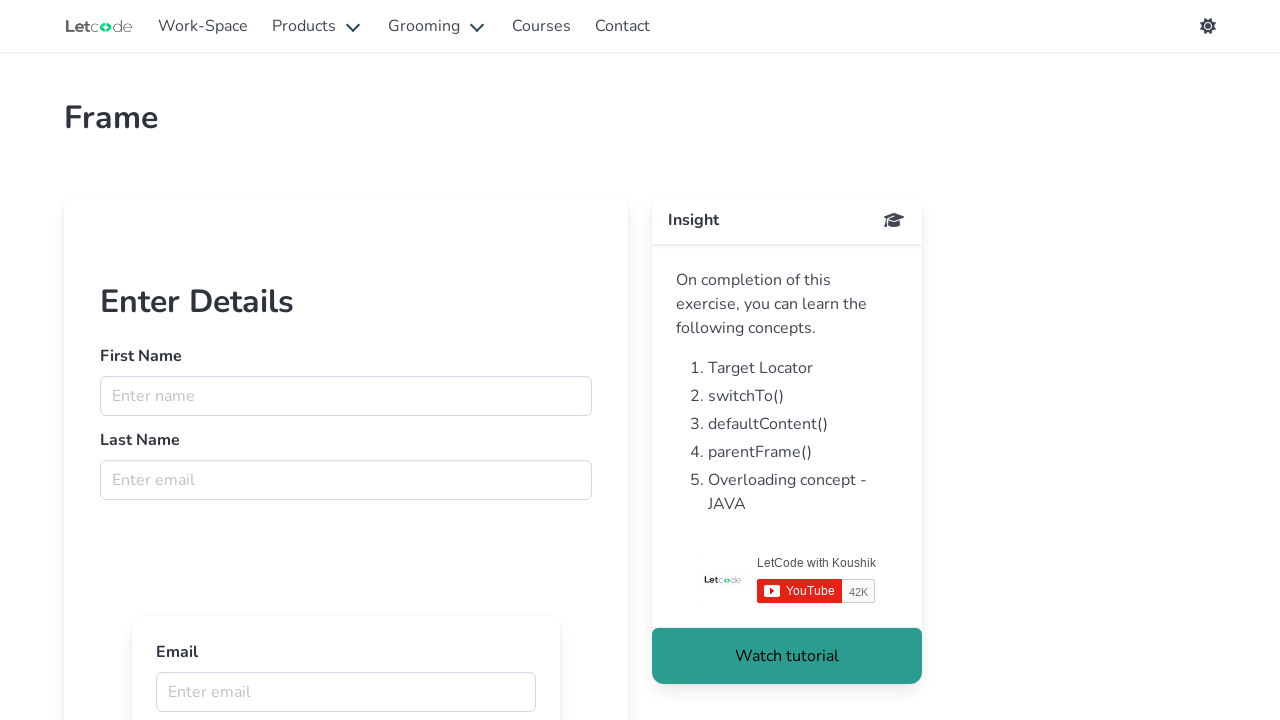

Located iframe with id 'firstFr'
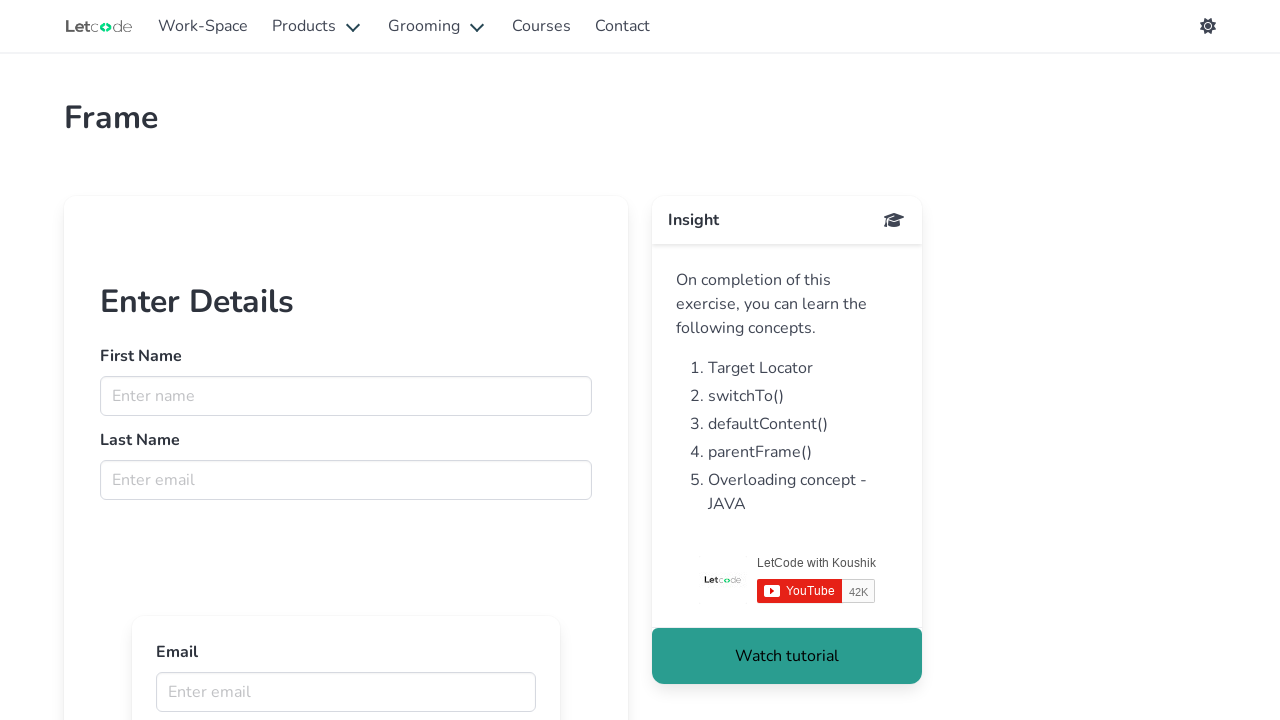

Filled first name field with 'Demo' in iframe on #firstFr >> internal:control=enter-frame >> input[name='fname']
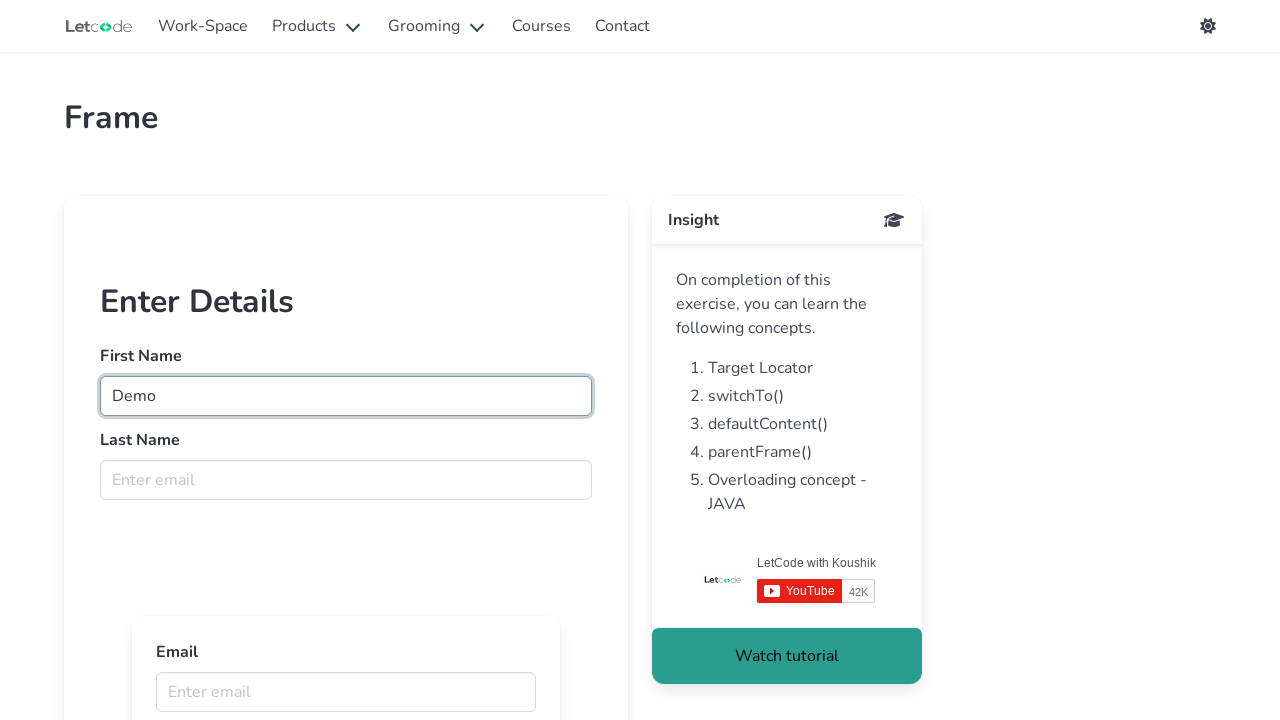

Filled last name field with 'User' in iframe on #firstFr >> internal:control=enter-frame >> input[name='lname']
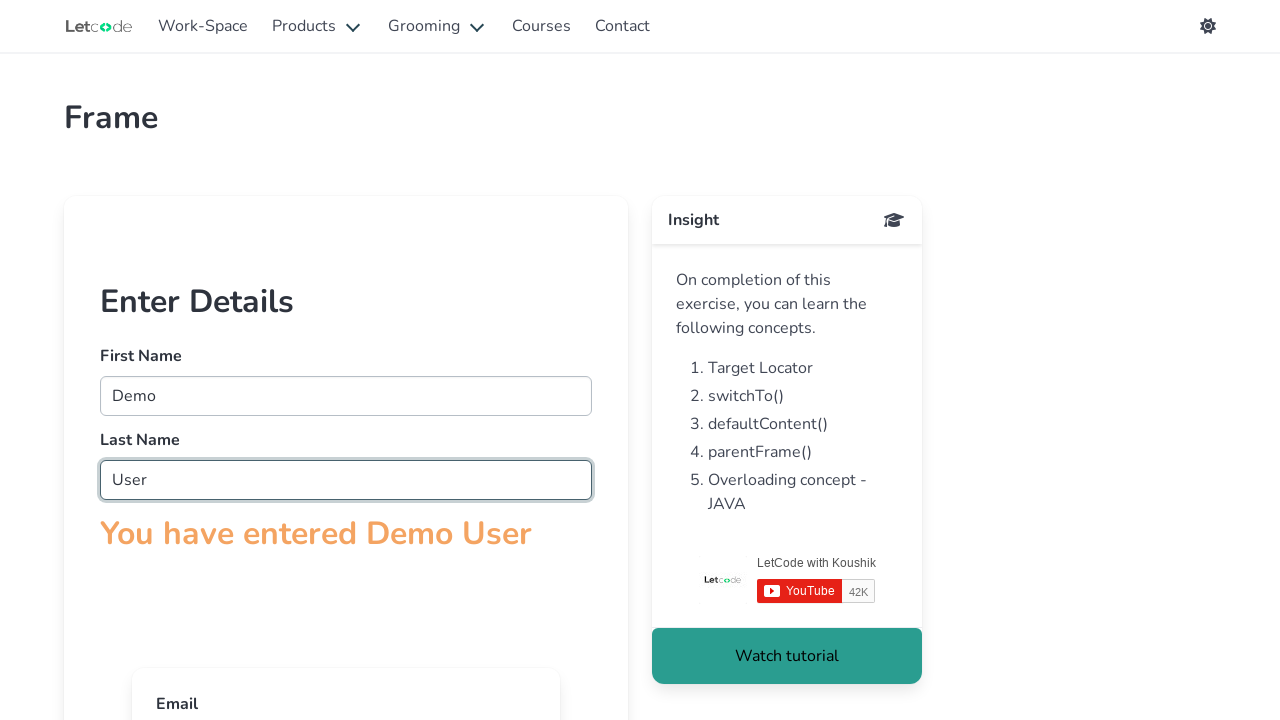

Waited 1000ms for form to stabilize with filled values
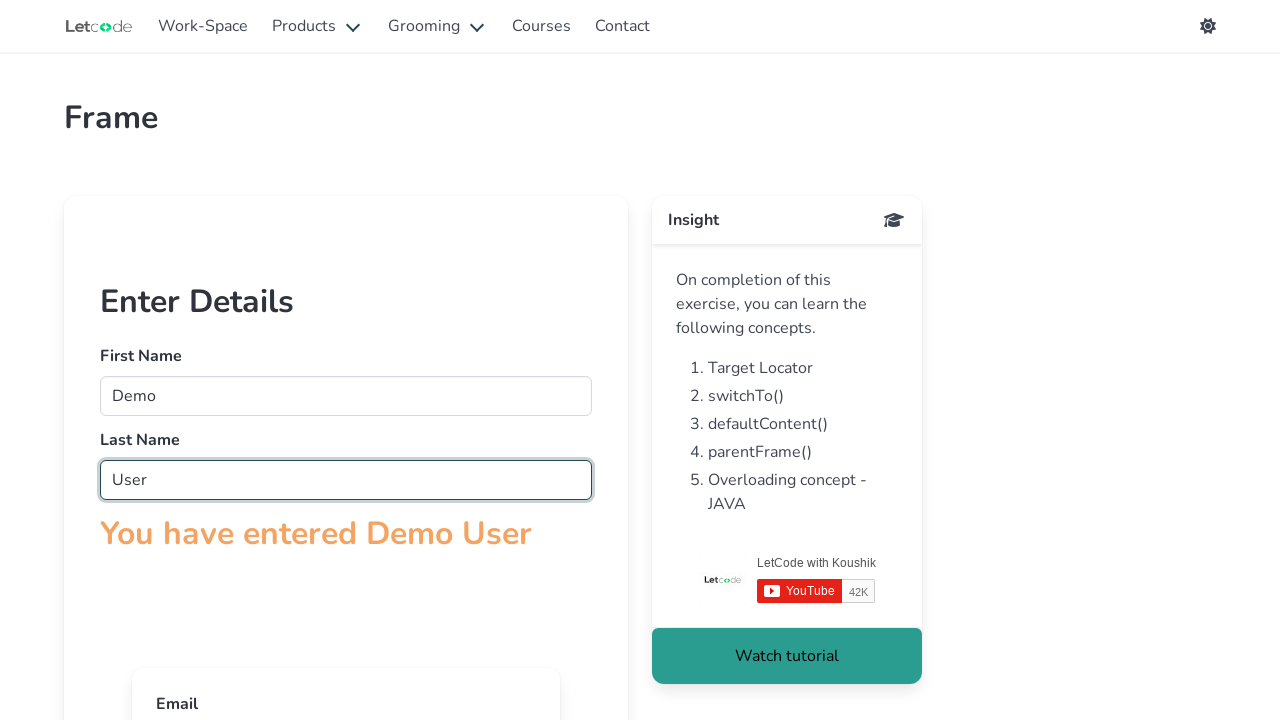

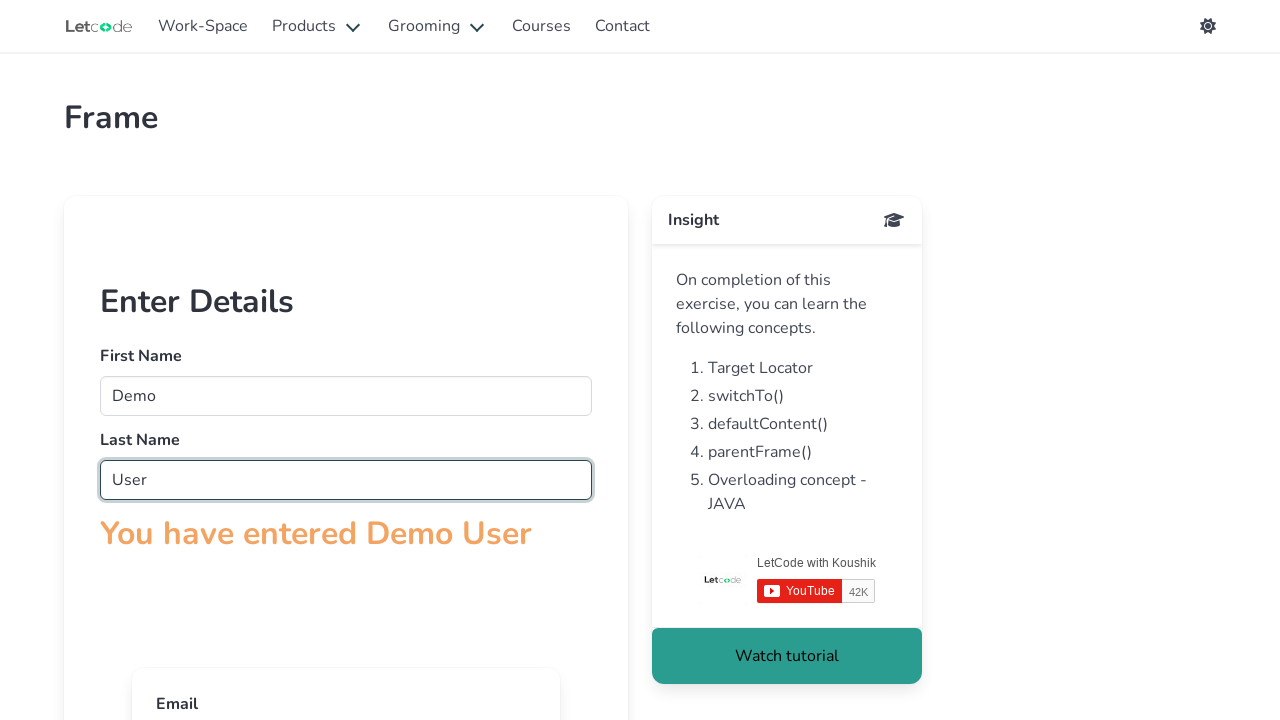